Tests the recruiters page cooperation form by opening it, verifying it's visible, and closing it

Starting URL: https://otus.ru/recruiters-invite/

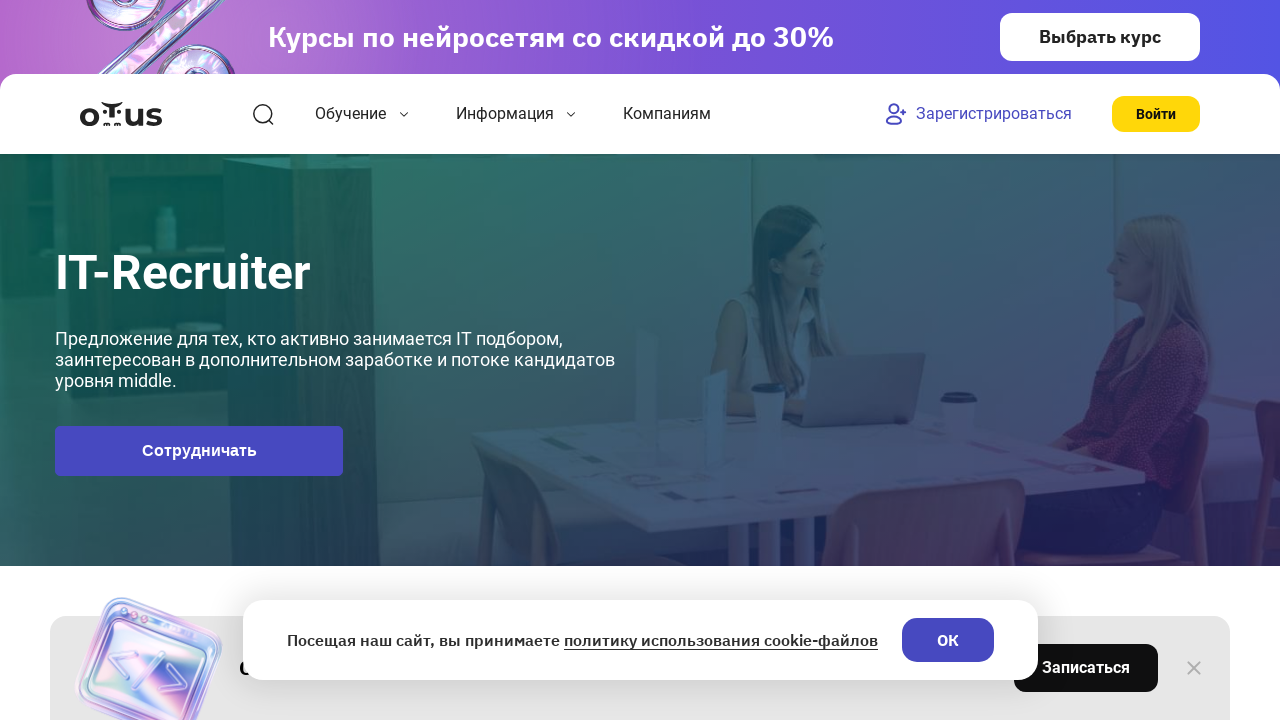

Clicked cooperation button to open the form at (199, 451) on button.new-button.new-button_blue.ri-header__button.js-open-modal
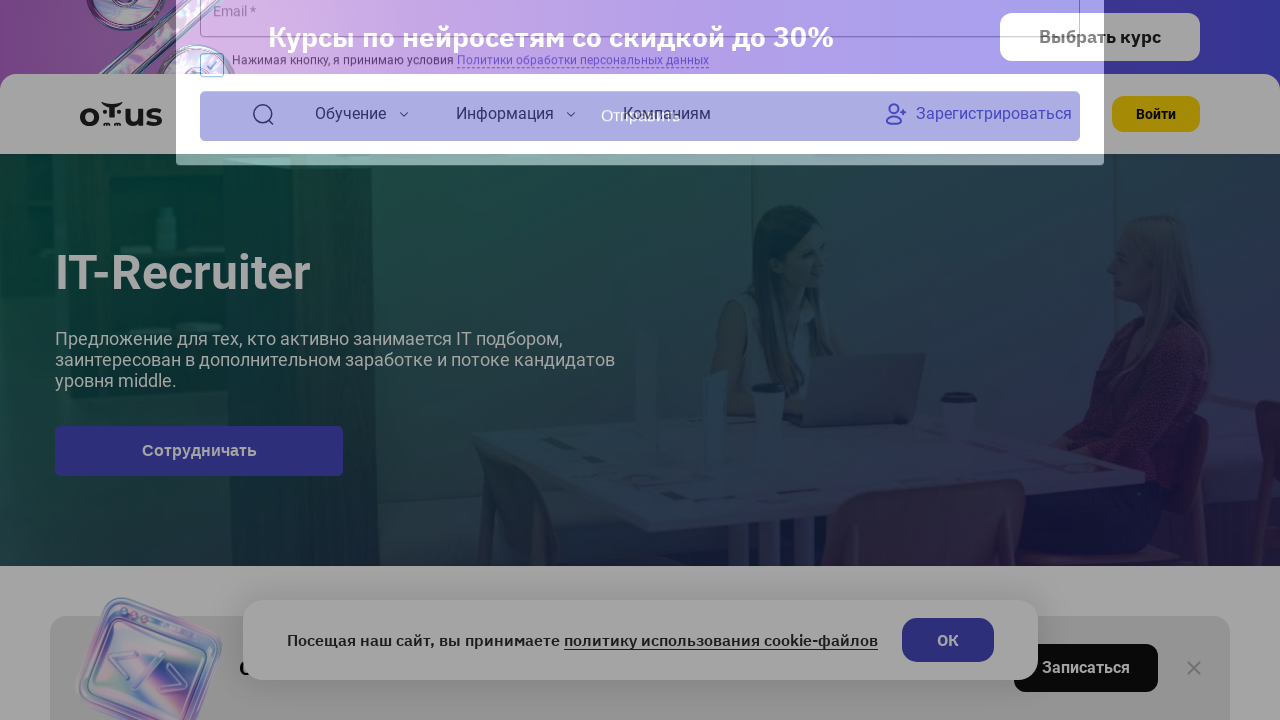

Cooperation form became visible
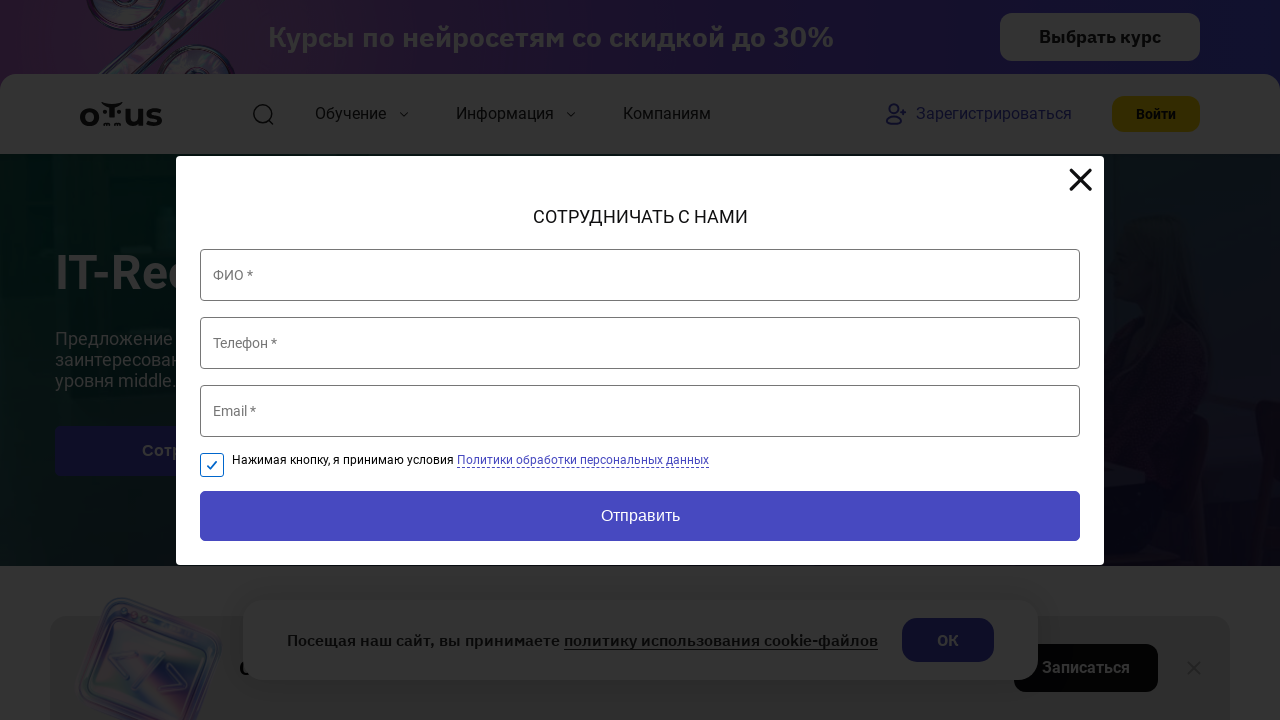

Closed the cooperation form
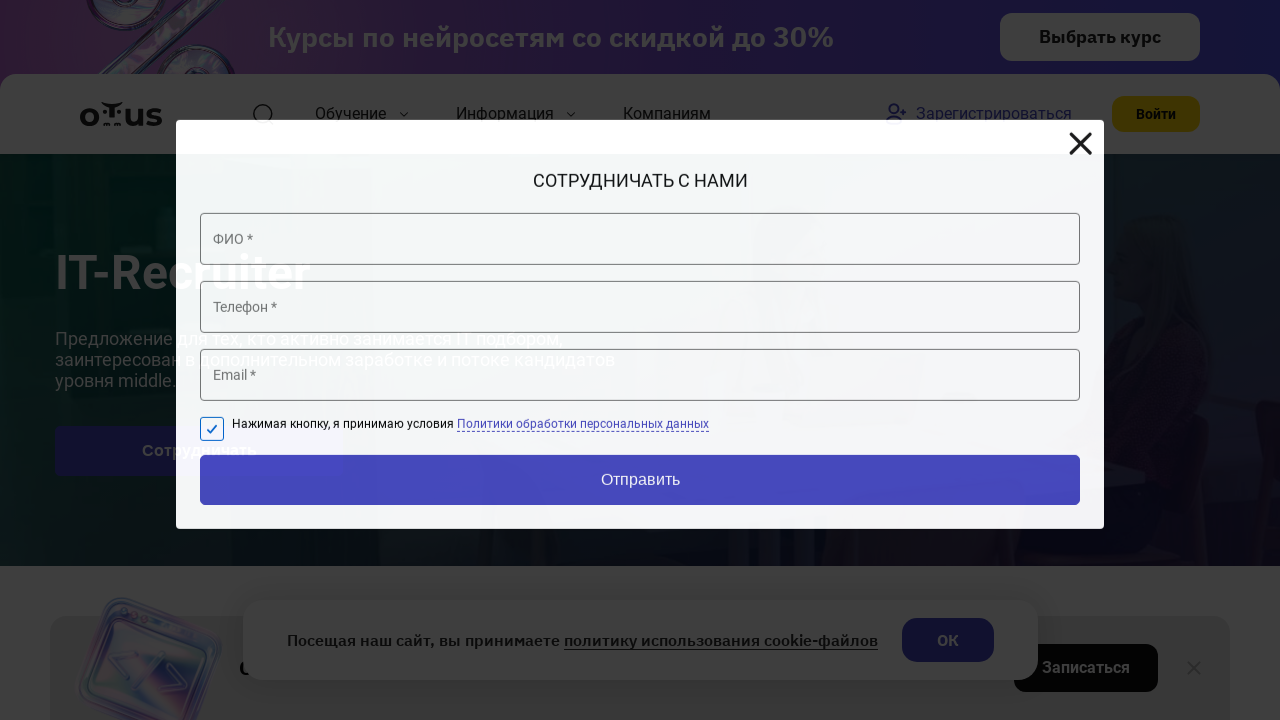

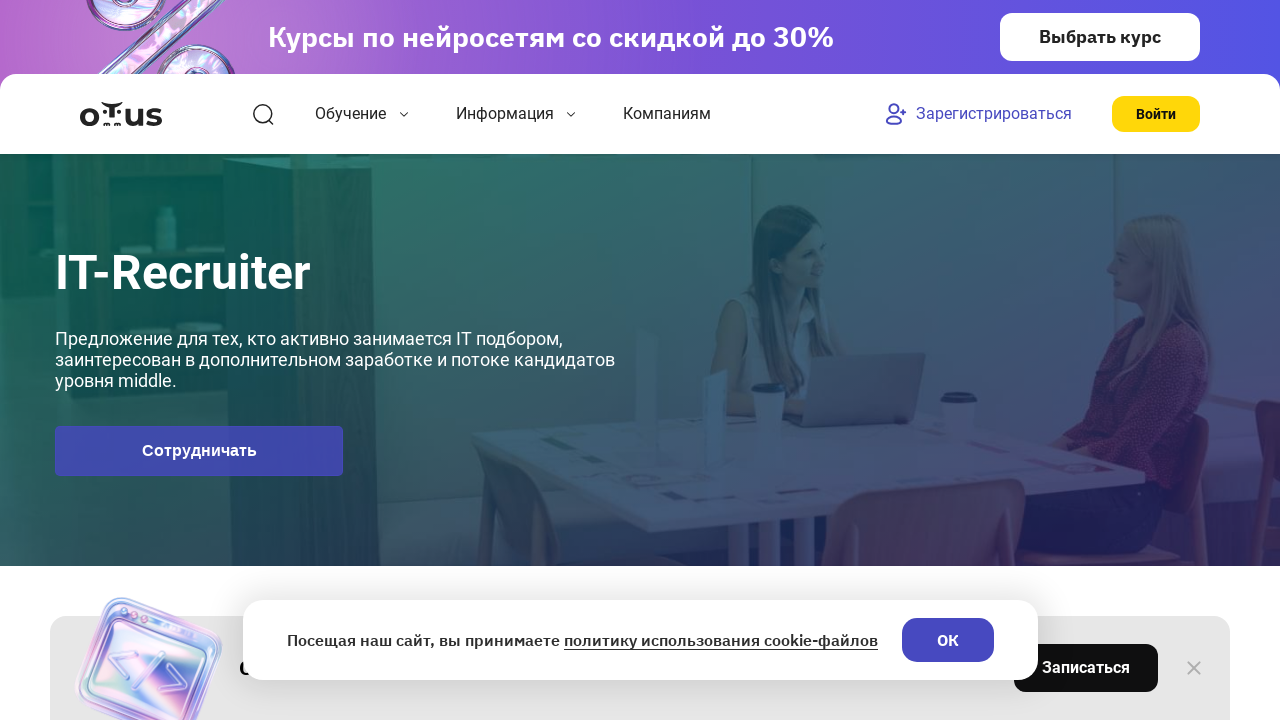